Tests file upload functionality by selecting a file and clicking the submit button on a file upload practice page

Starting URL: https://practice.expandtesting.com/upload

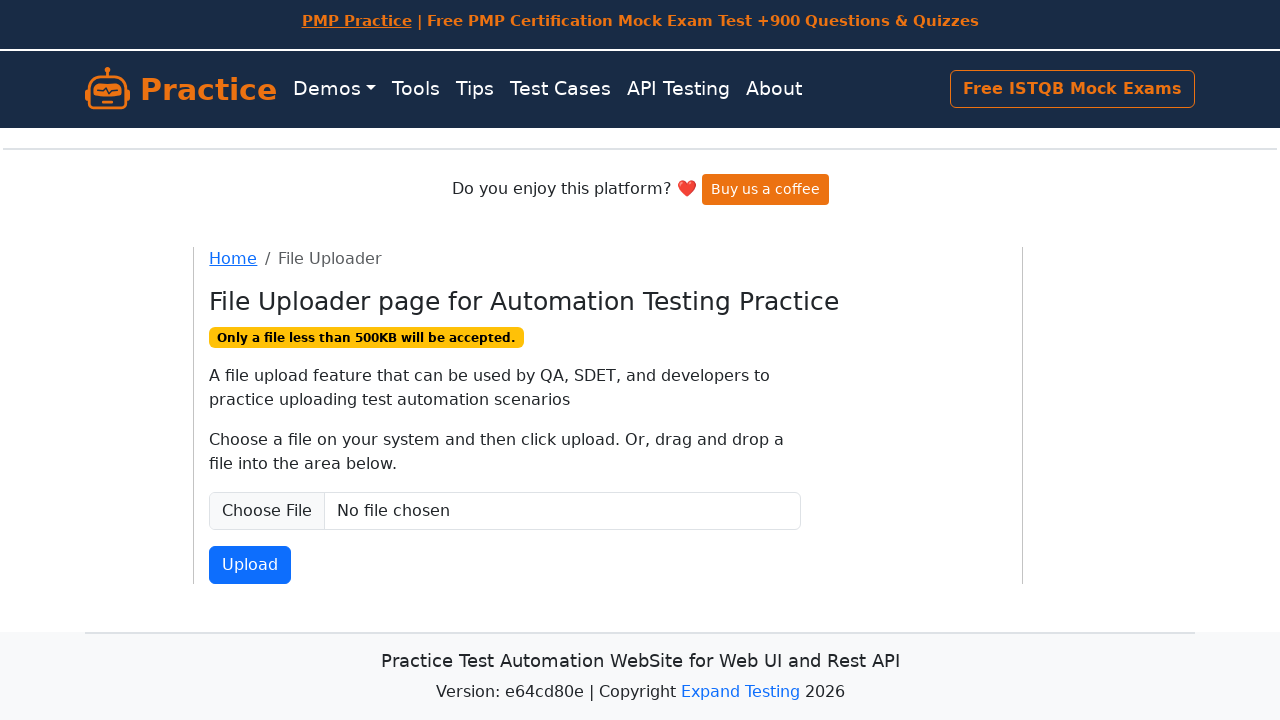

Selected test file for upload via file input
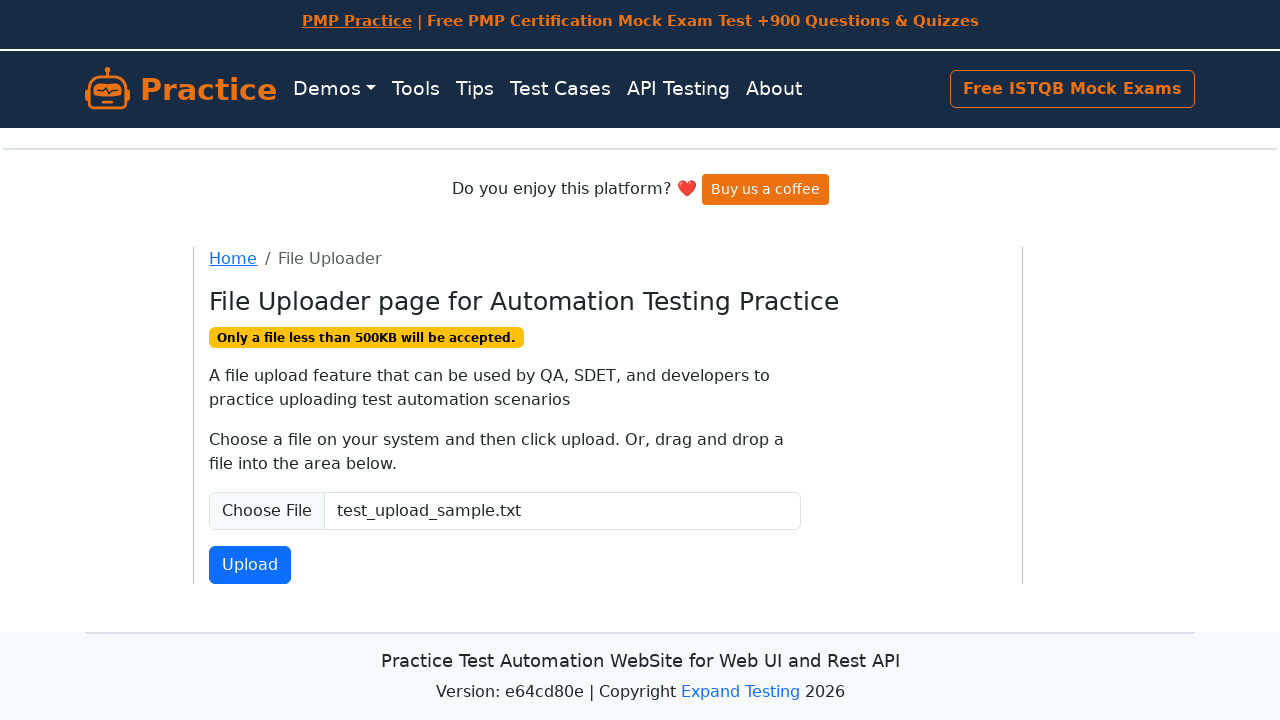

Clicked file submit button to upload at (250, 565) on button#fileSubmit
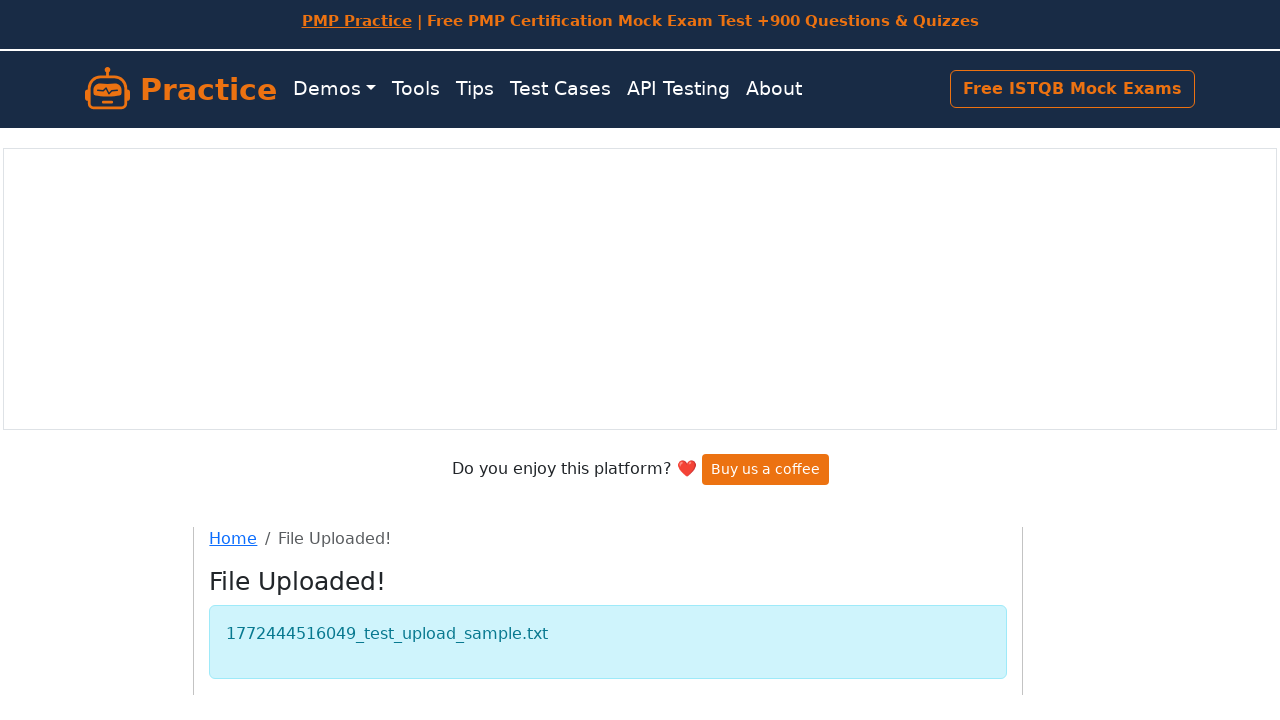

File upload completed and page loaded
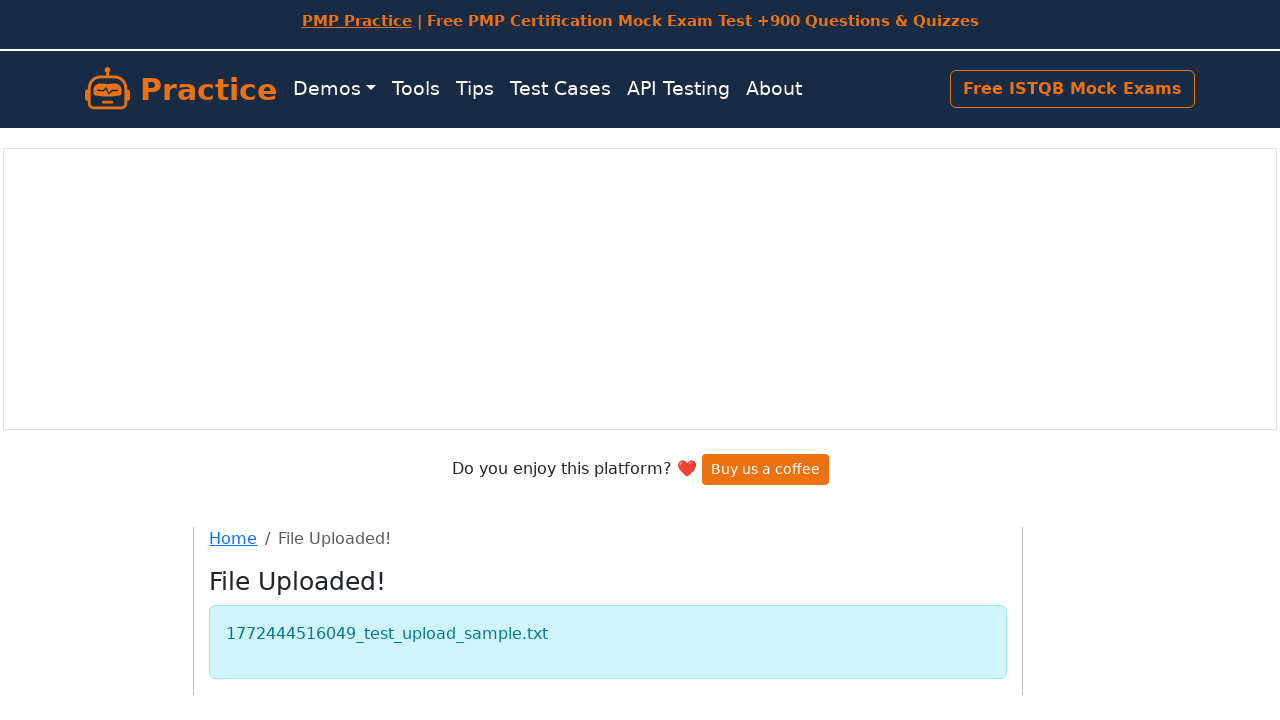

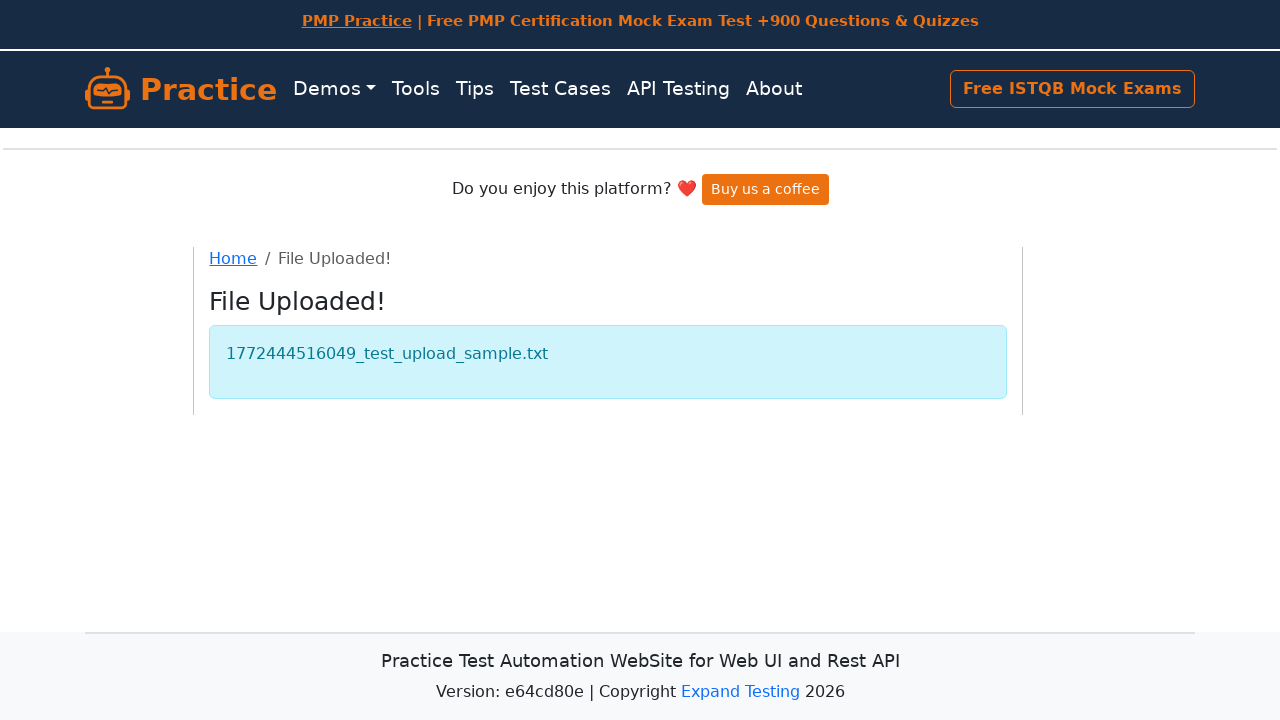